Tests child window handling by clicking a link that opens a new page, extracting text from the new page, and using that text to fill a field in the original page

Starting URL: https://rahulshettyacademy.com/loginpagePractise/

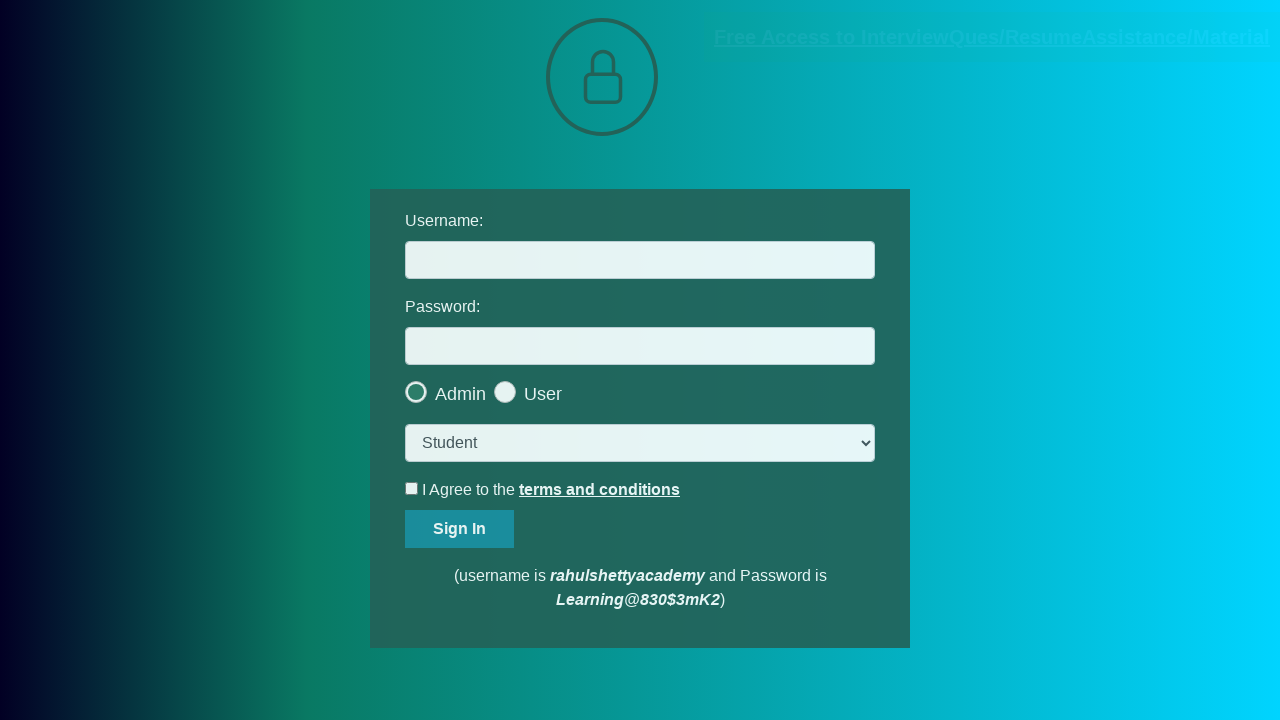

Clicked document link to open child window at (992, 37) on [href*='documents-request']
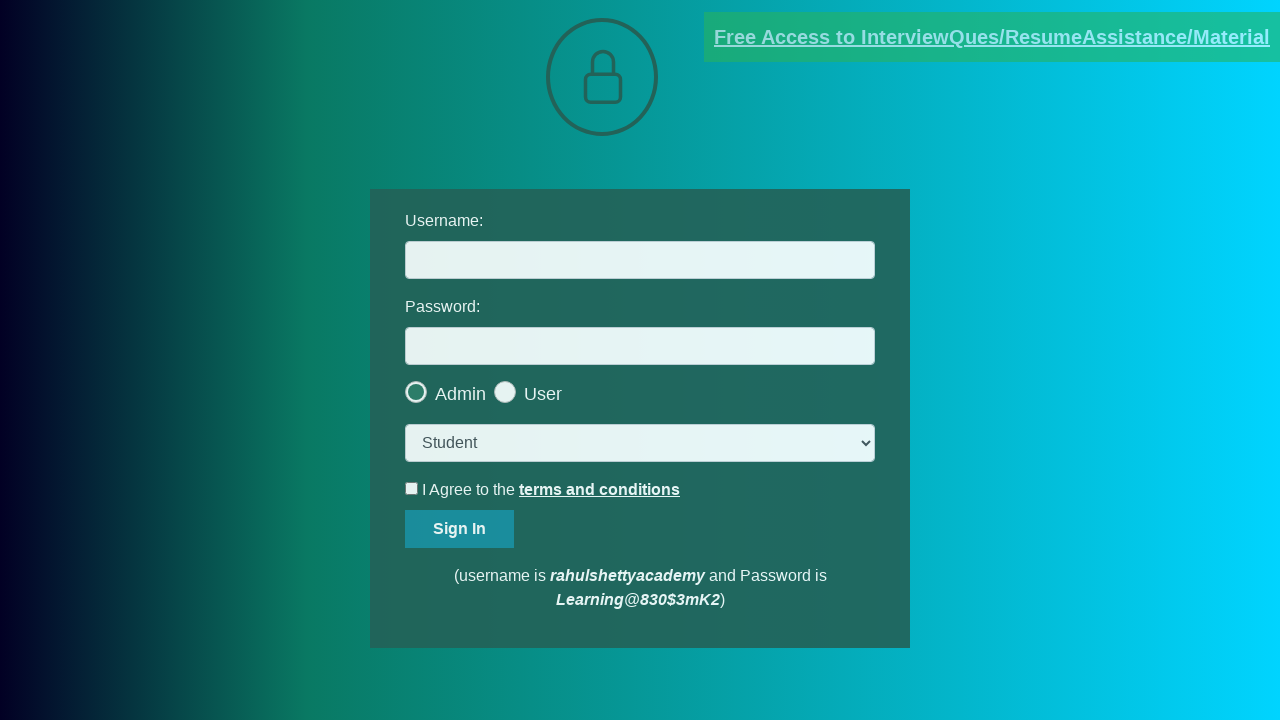

Child window/page opened and captured
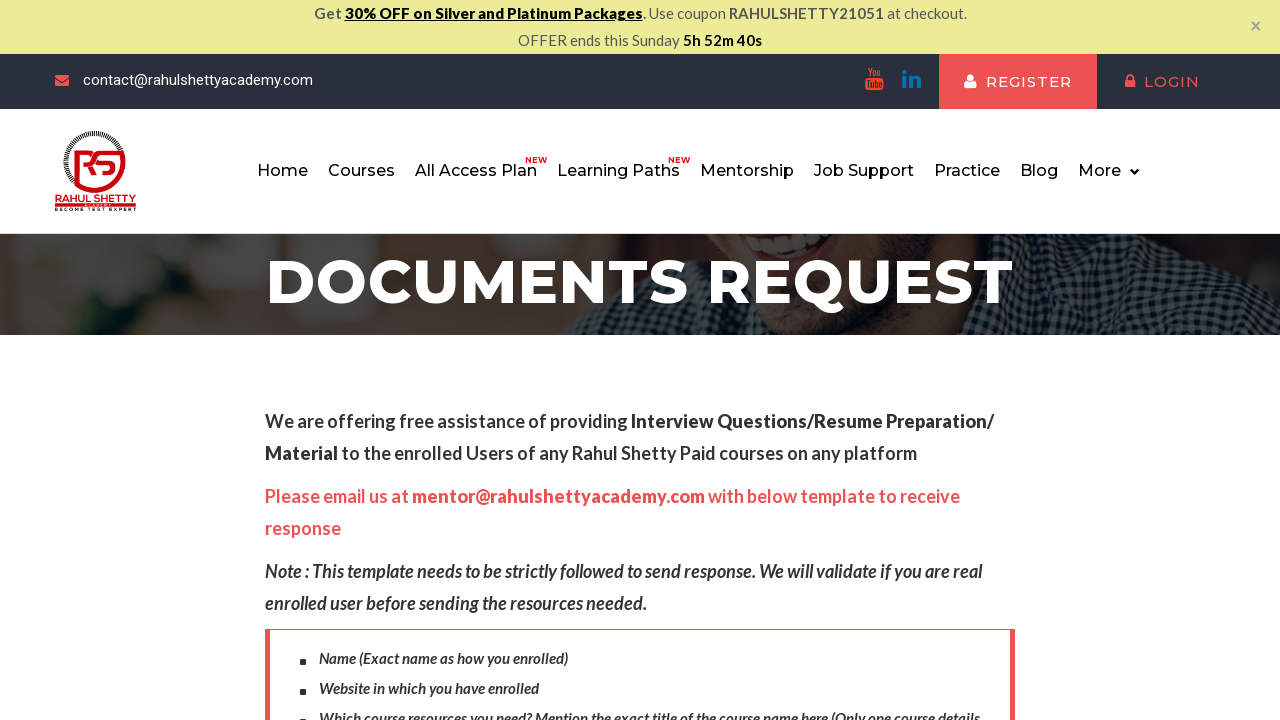

Waited for .red element to load in child page
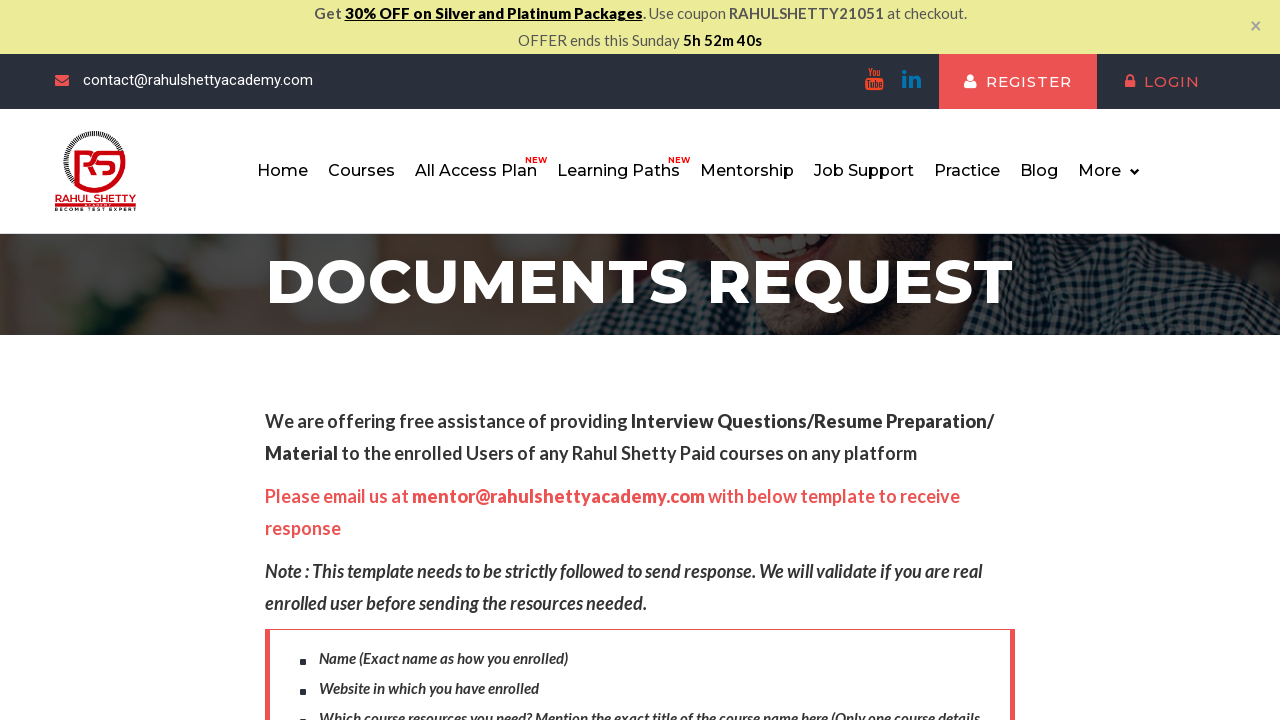

Extracted text from .red element: 'Please email us at mentor@rahulshettyacademy.com with below template to receive response '
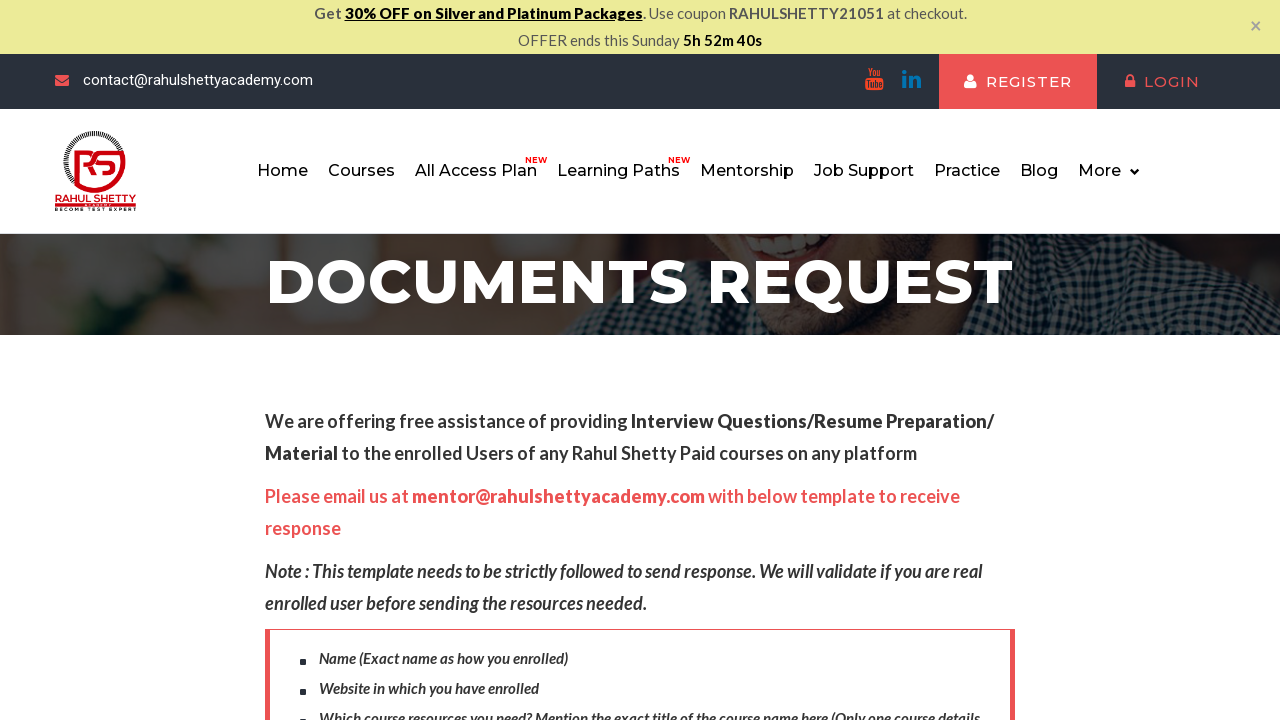

Extracted domain from email: 'rahulshettyacademy.com'
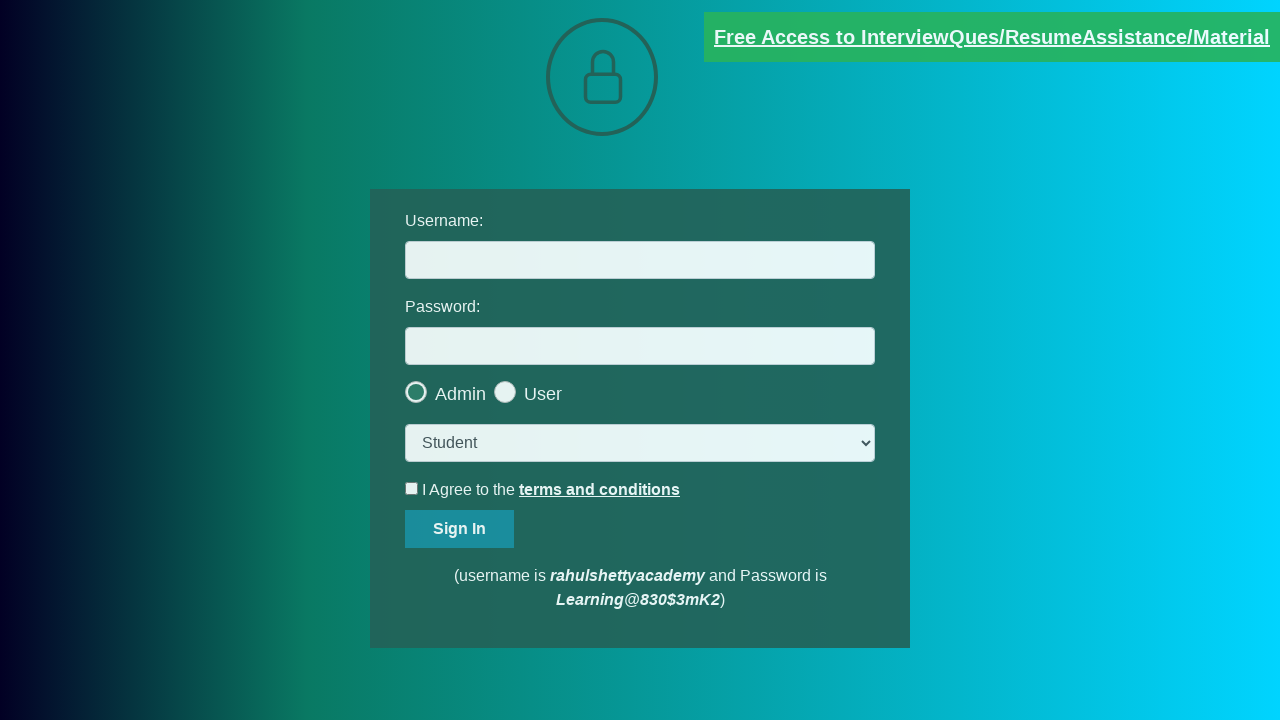

Filled username field with extracted domain: 'rahulshettyacademy.com' on #username
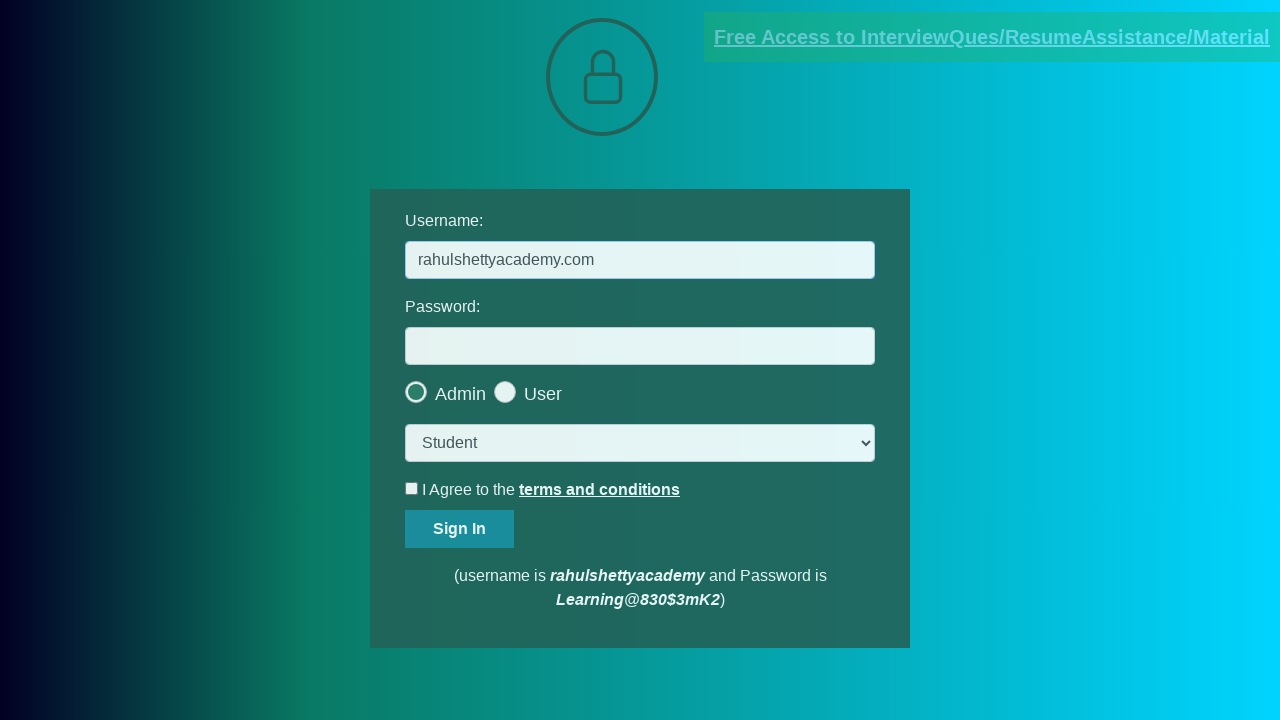

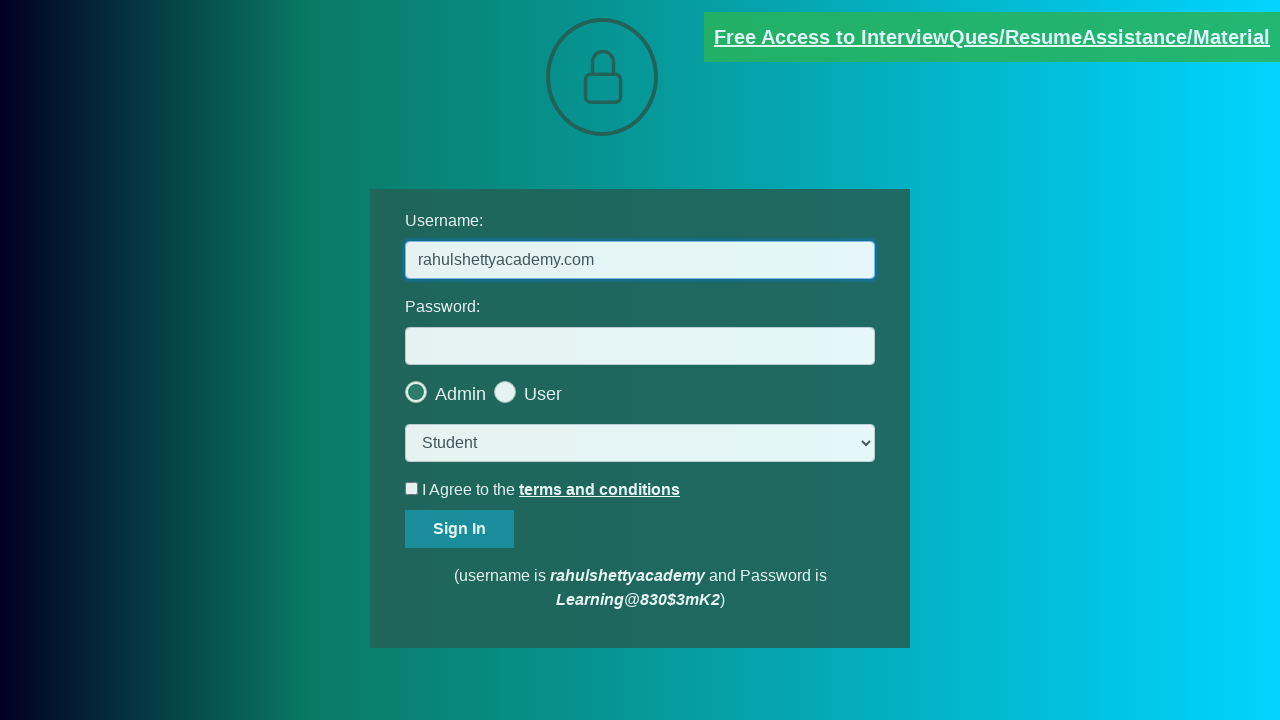